Tests autocomplete functionality by typing "India" and selecting it from suggestions

Starting URL: http://www.qaclickacademy.com/practice.php

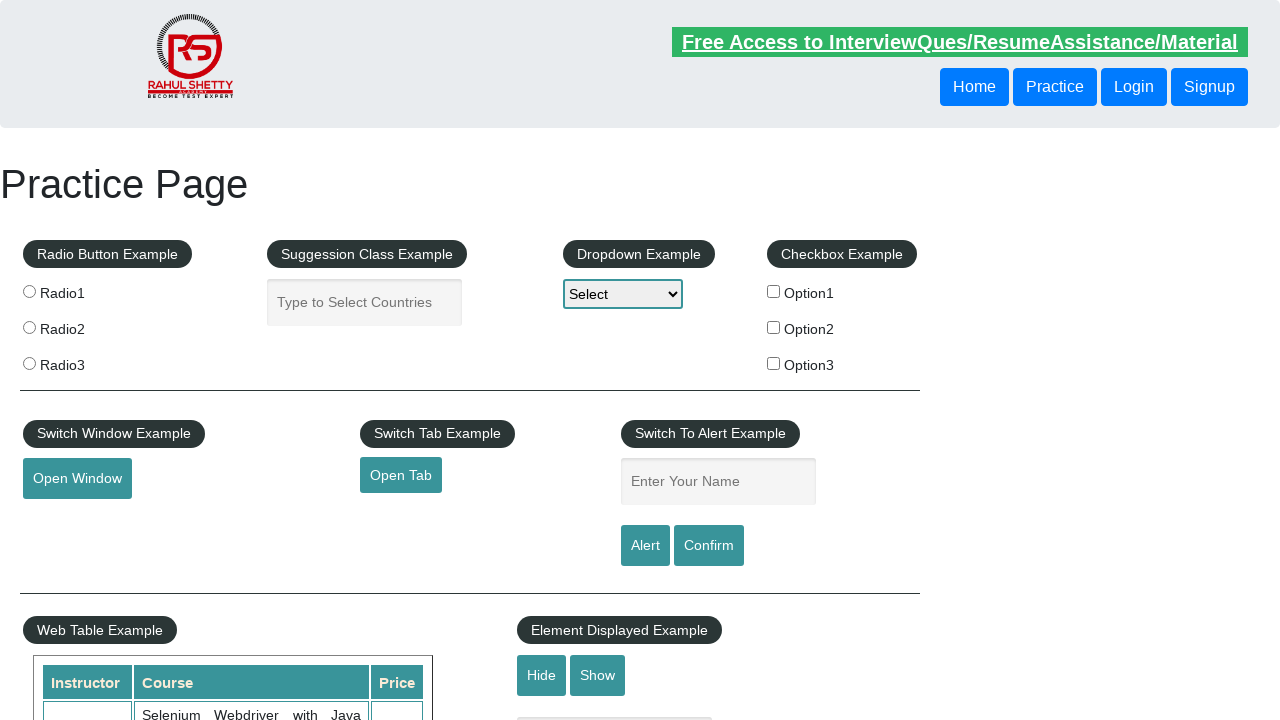

Filled autocomplete field with 'India' on #autocomplete
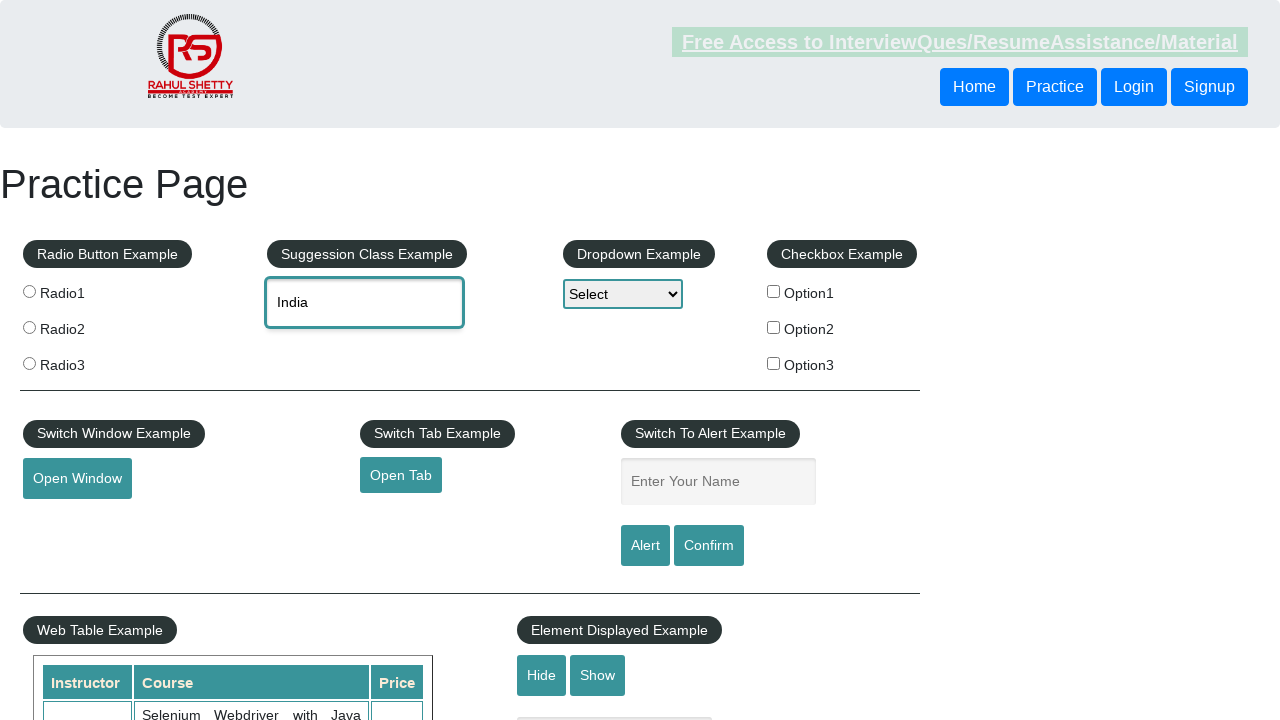

Selected 'India' from autocomplete suggestions at (382, 342) on ul.ui-autocomplete.ui-front div >> internal:has-text="India"i >> nth=0
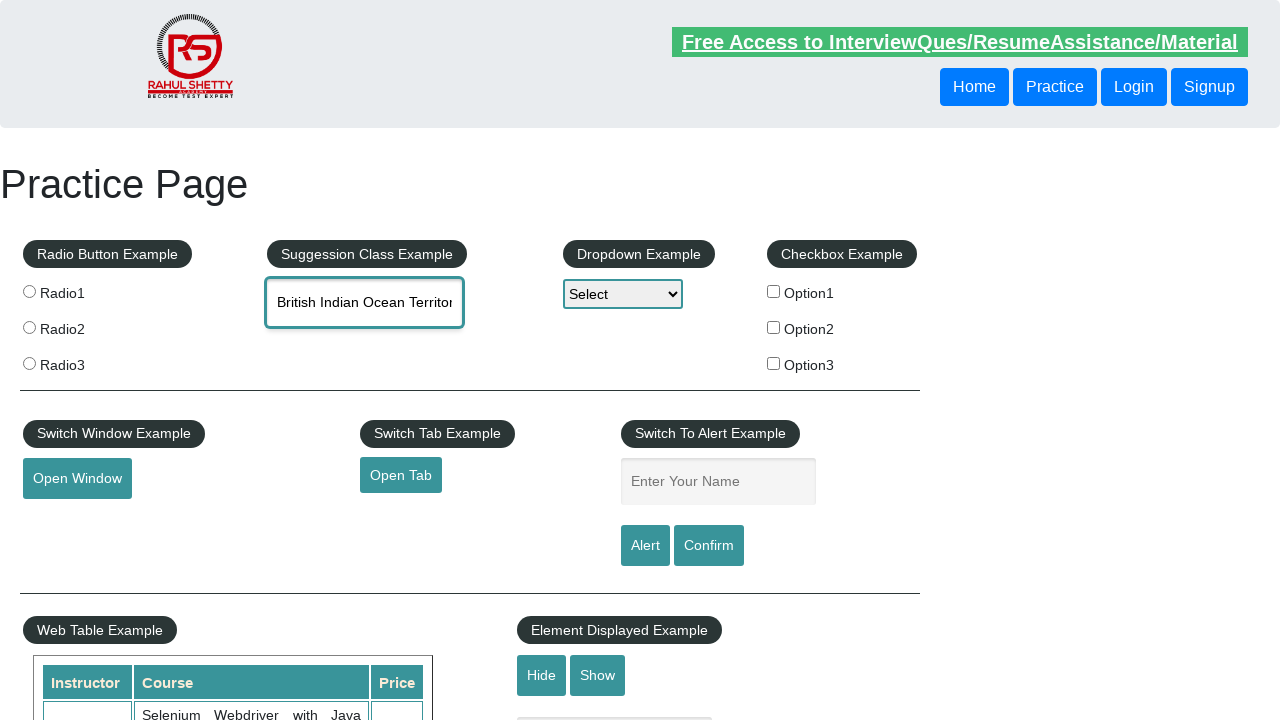

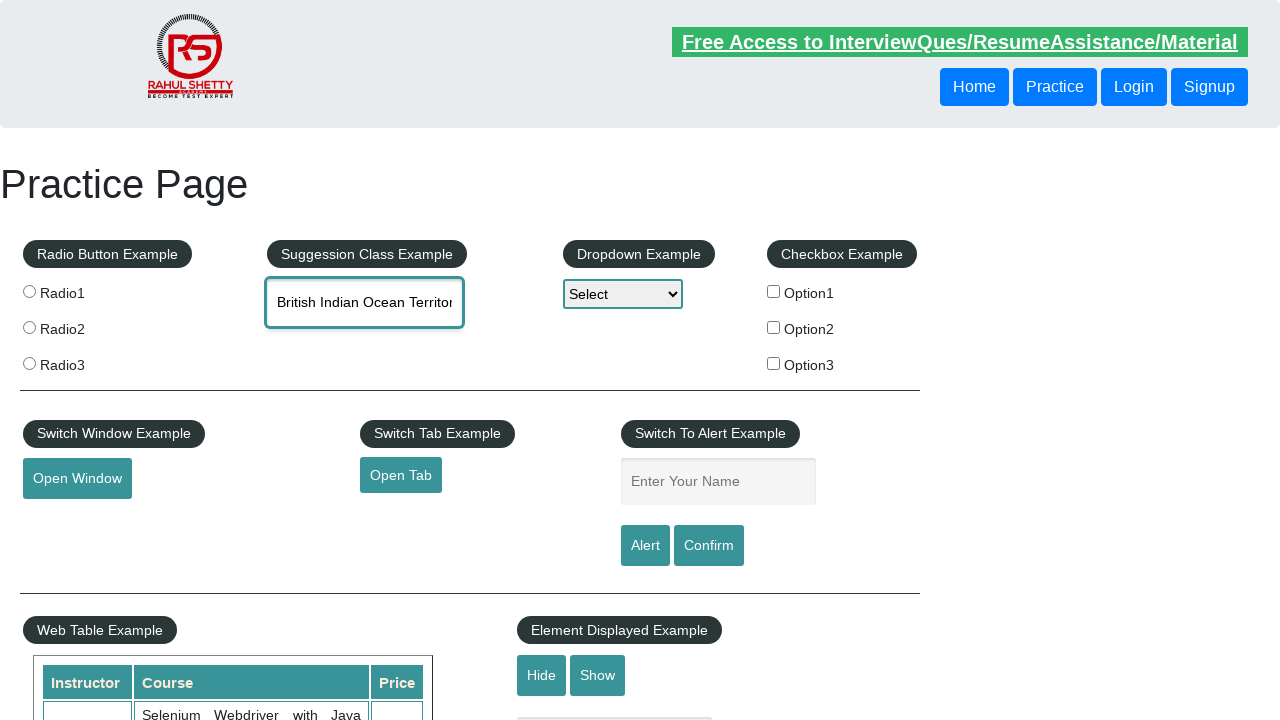